Solves a math problem on the page by extracting a value, calculating the result using a formula, filling the answer, selecting checkboxes and radio buttons, then submitting the form

Starting URL: http://suninjuly.github.io/math.html

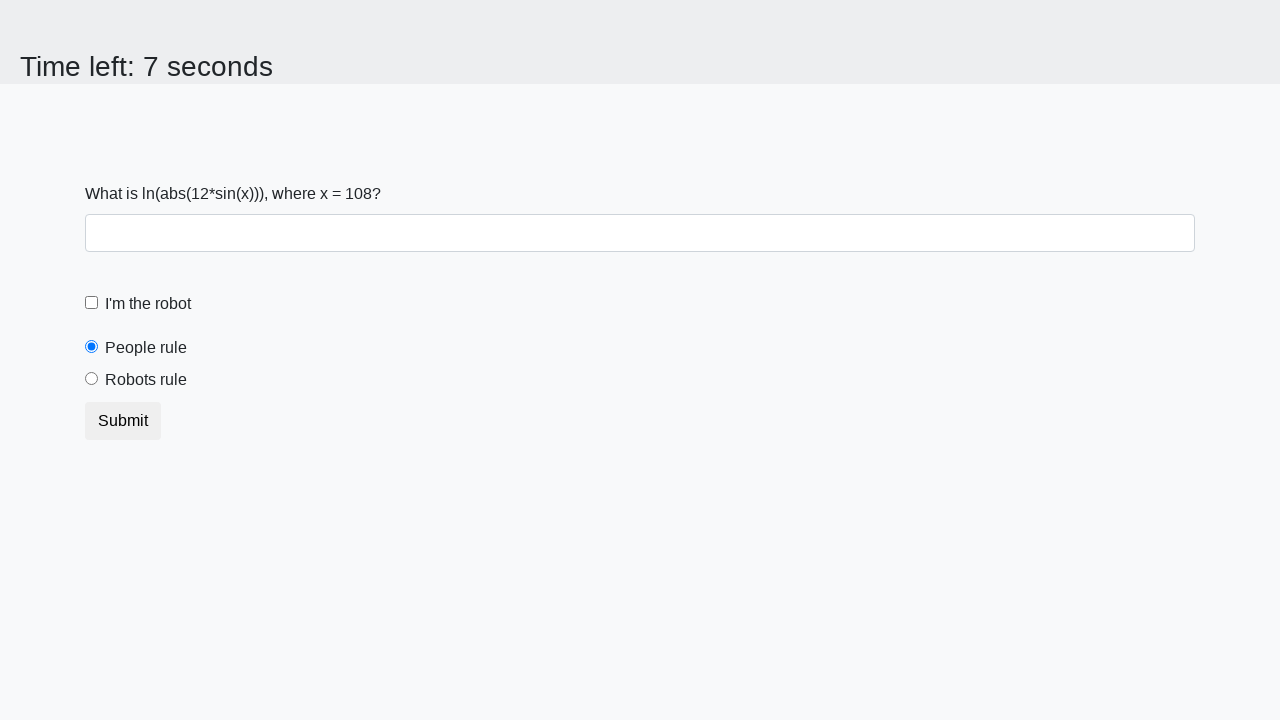

Extracted input value from the page
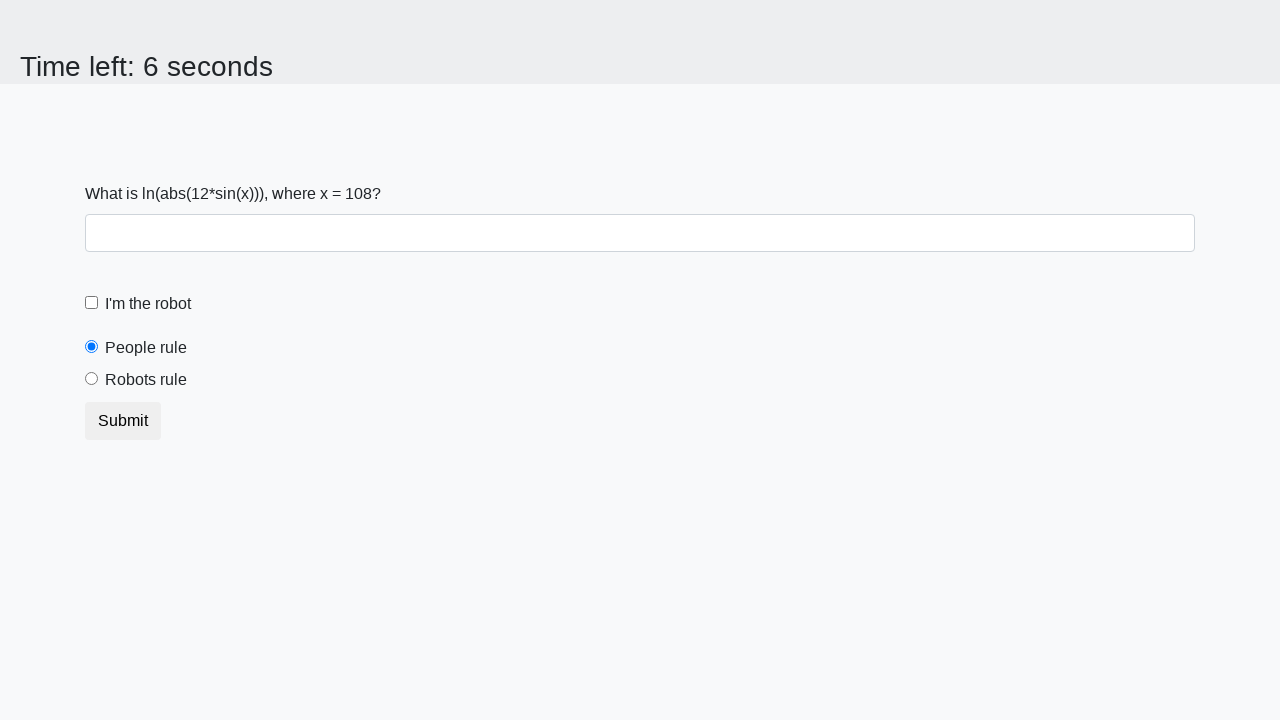

Calculated result using formula: log(abs(12*sin(x)))
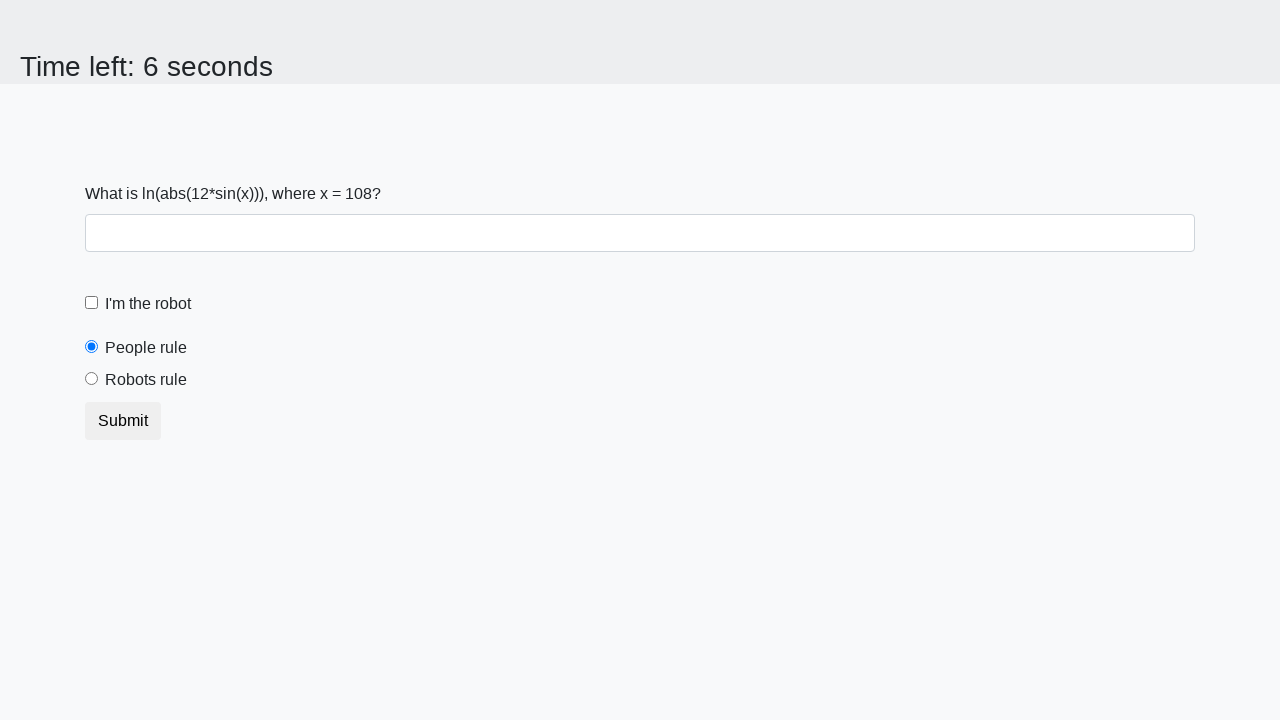

Filled answer field with calculated result on #answer
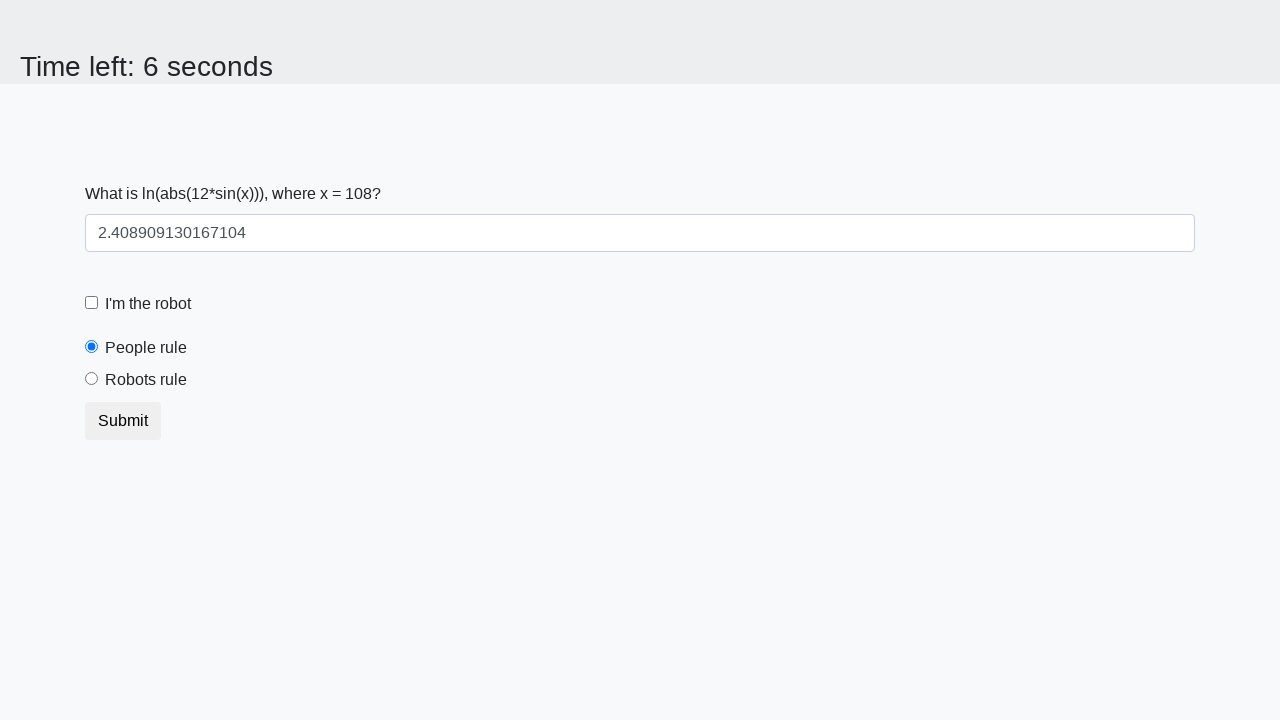

Clicked robot checkbox at (148, 304) on [for="robotCheckbox"]
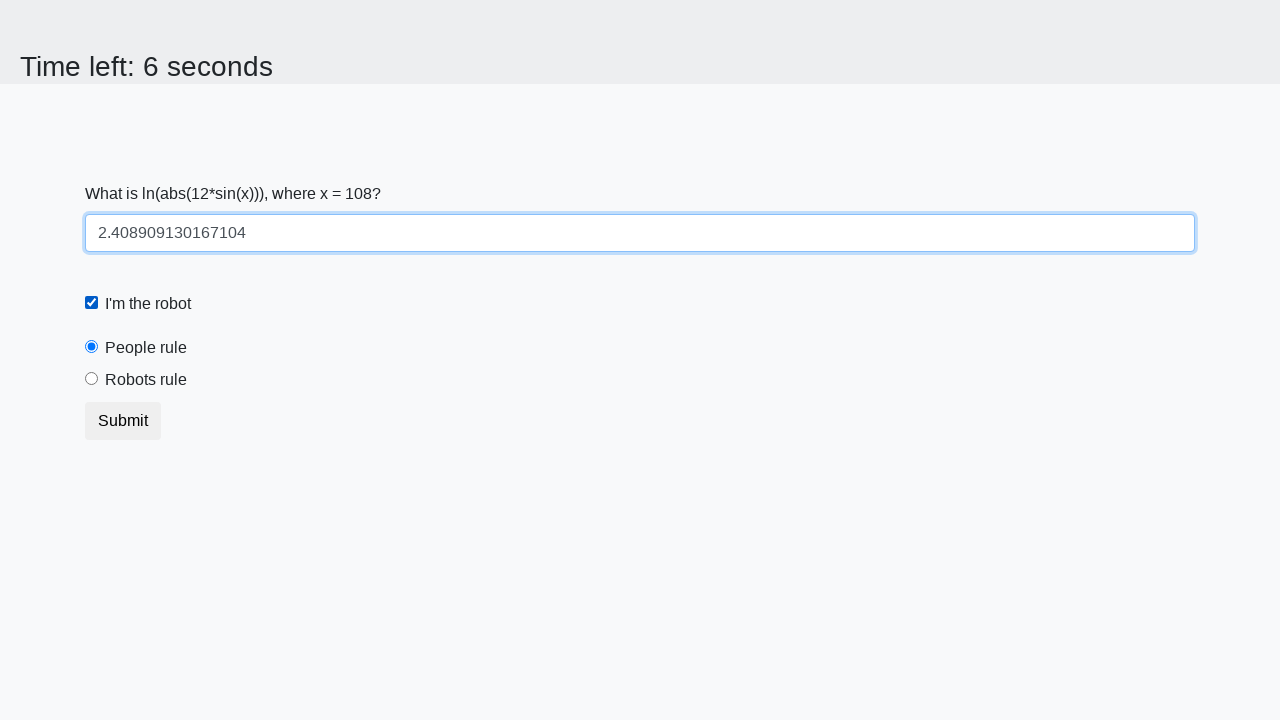

Clicked robots rule radio button at (146, 380) on [for="robotsRule"]
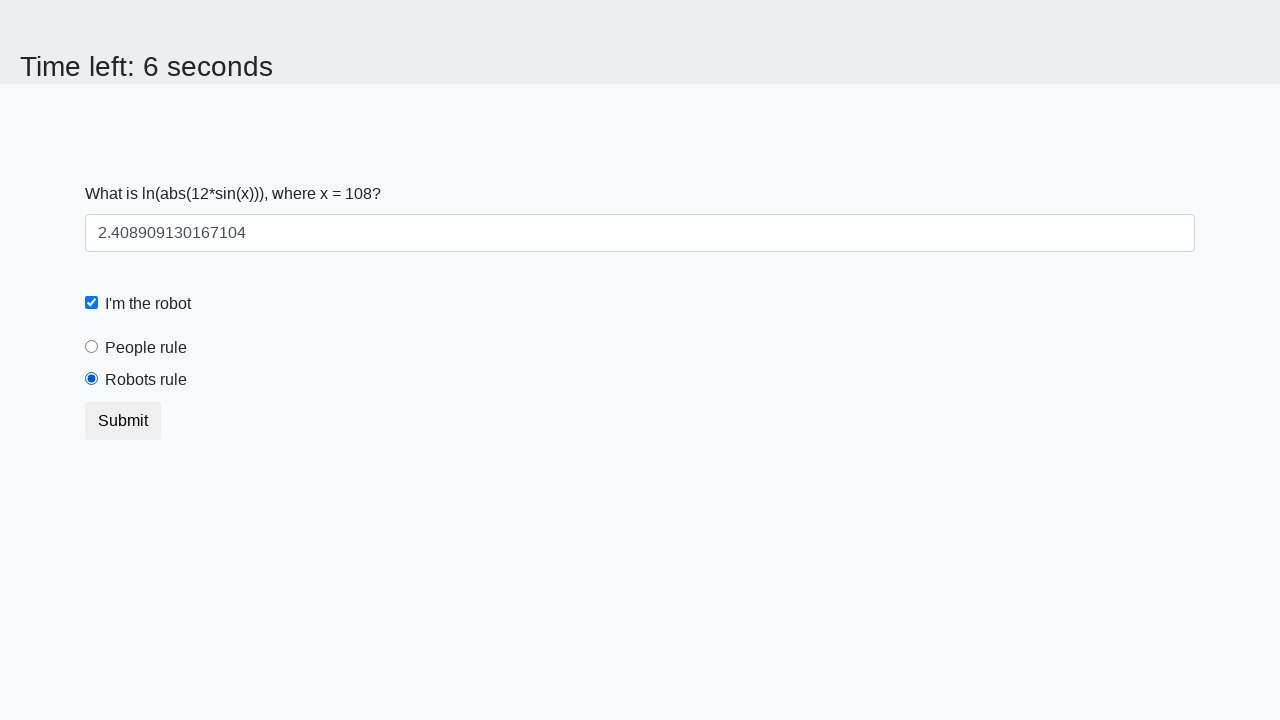

Clicked submit button to submit the form at (123, 421) on button.btn
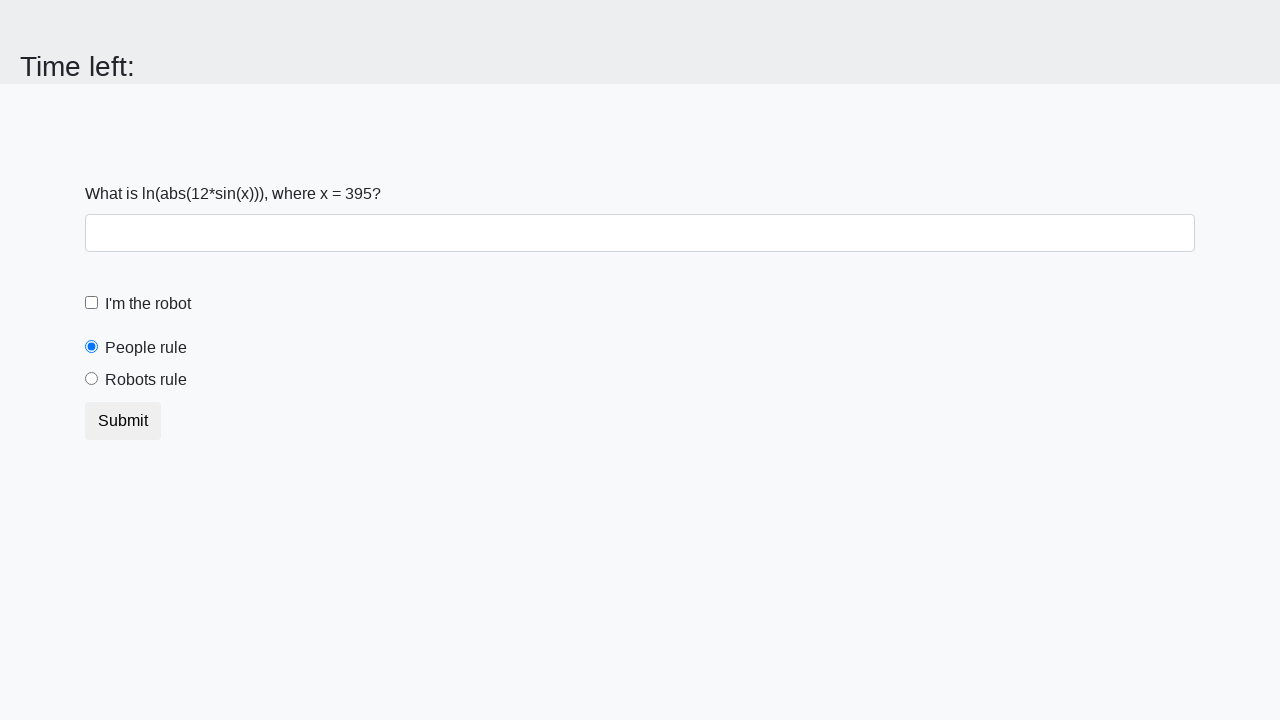

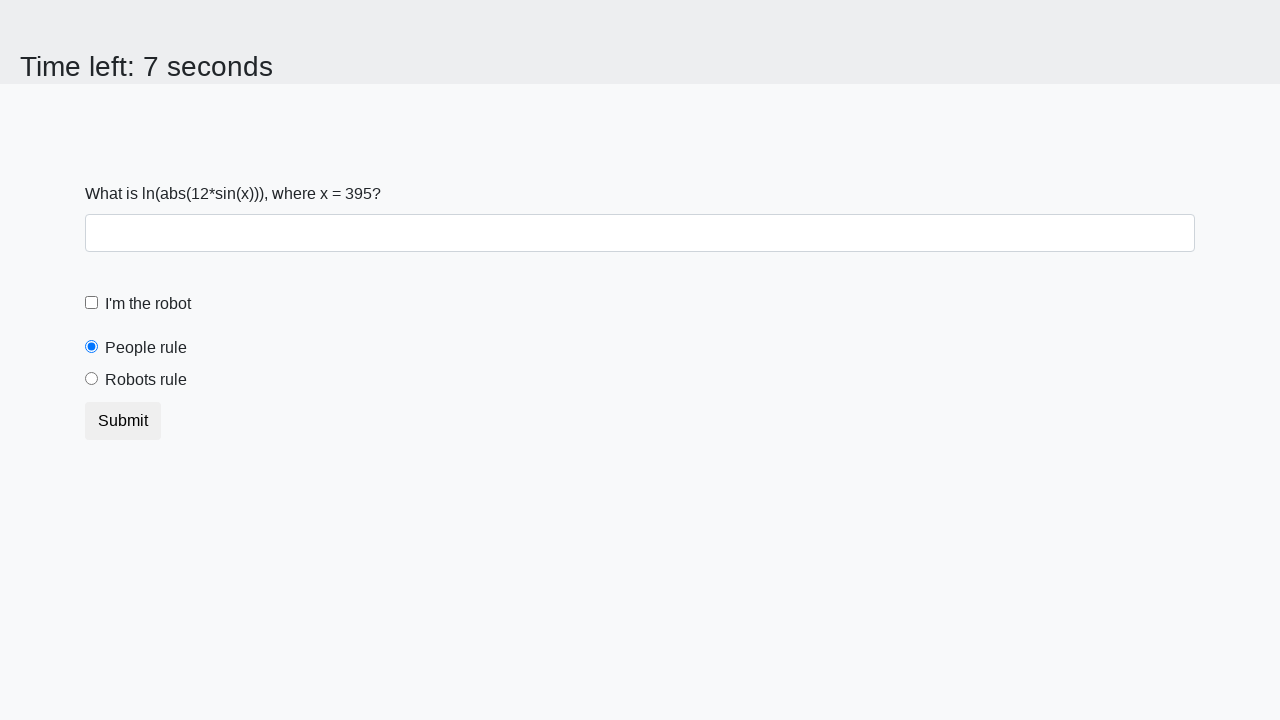